Tests the account registration form on UIBank demo site by filling in personal details including name, title, date of birth, marital status, username, email, and password fields.

Starting URL: https://uibank.uipath.com/

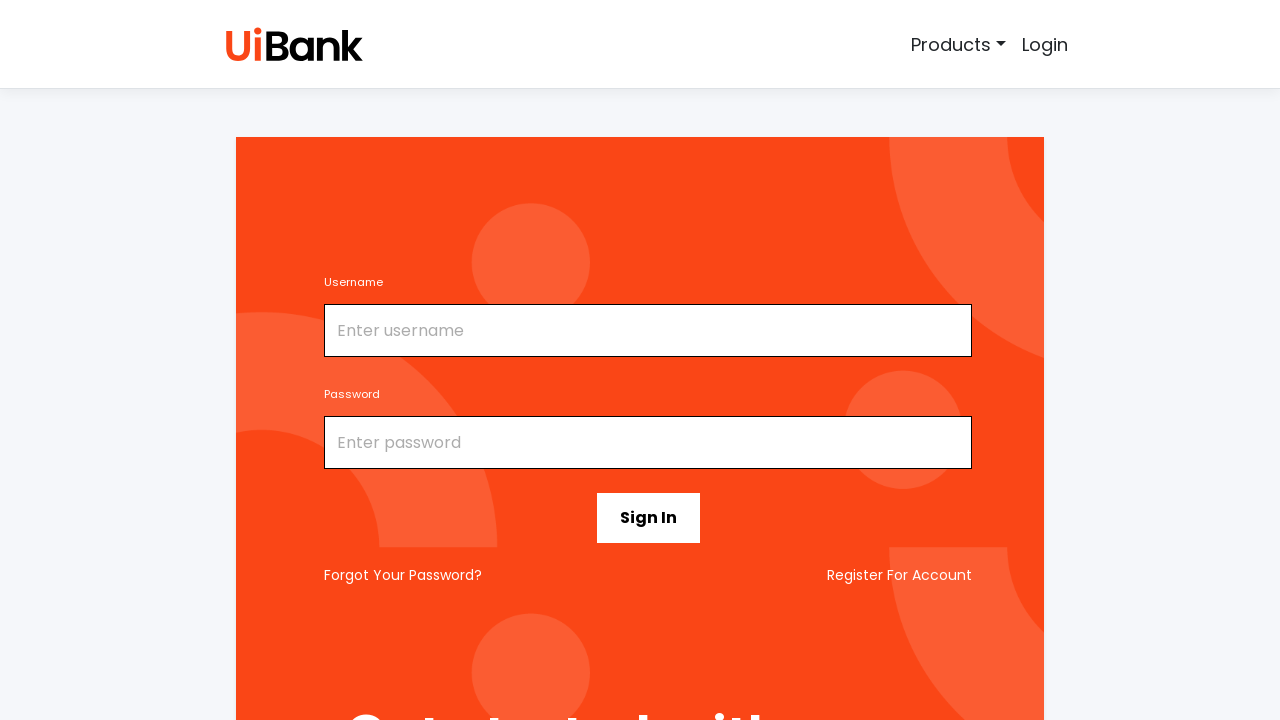

Clicked 'Register For Account' link at (900, 575) on text=Register For Account
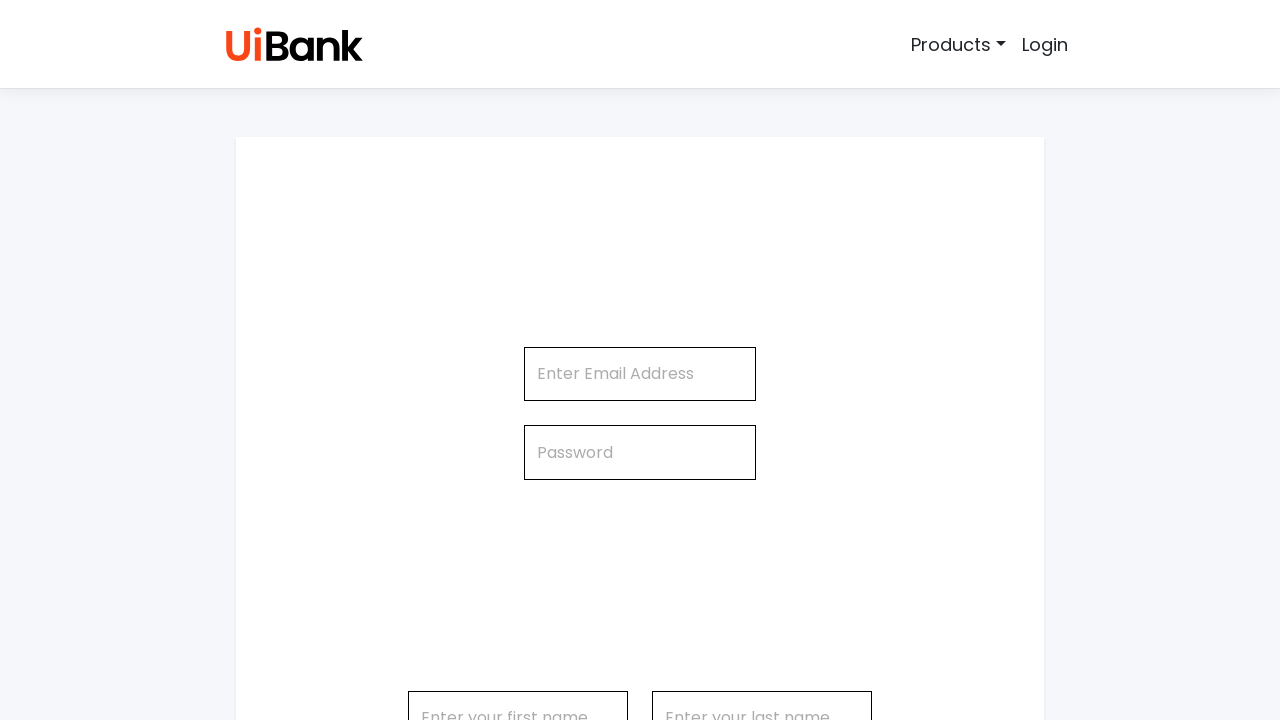

Filled first name field with 'Marcus' on #firstName
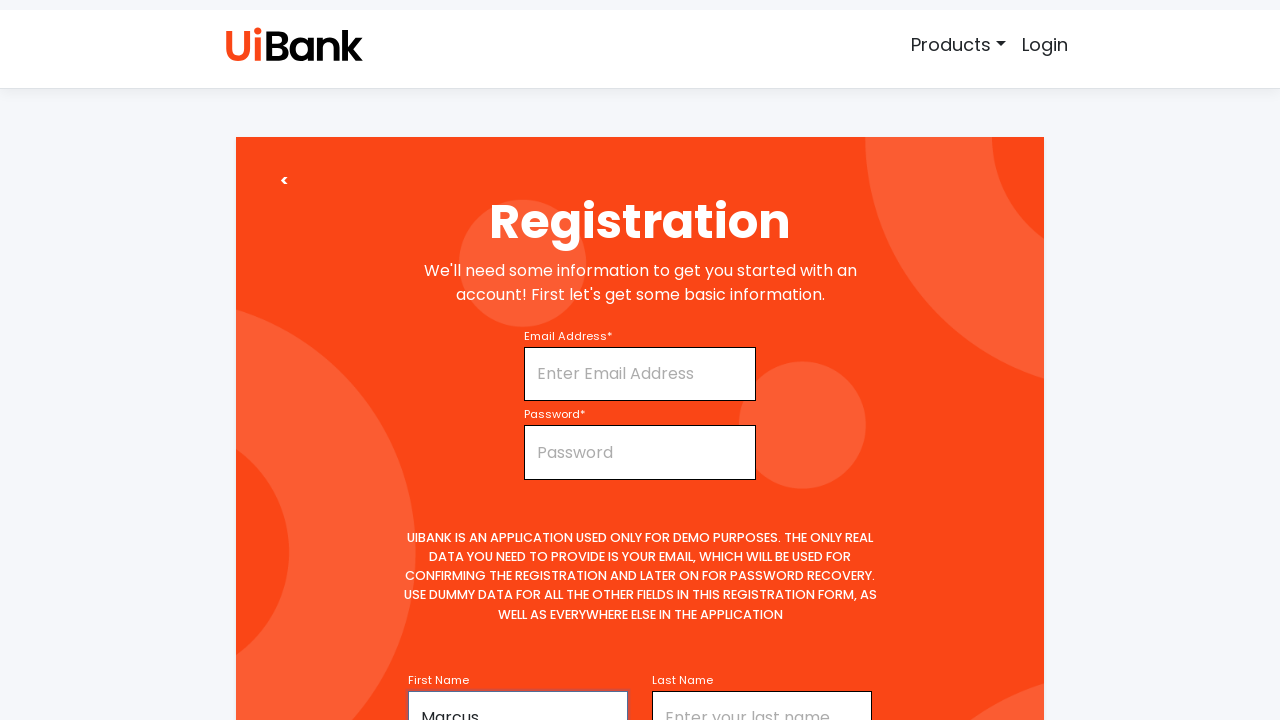

Selected 'Mr' from title dropdown on #title
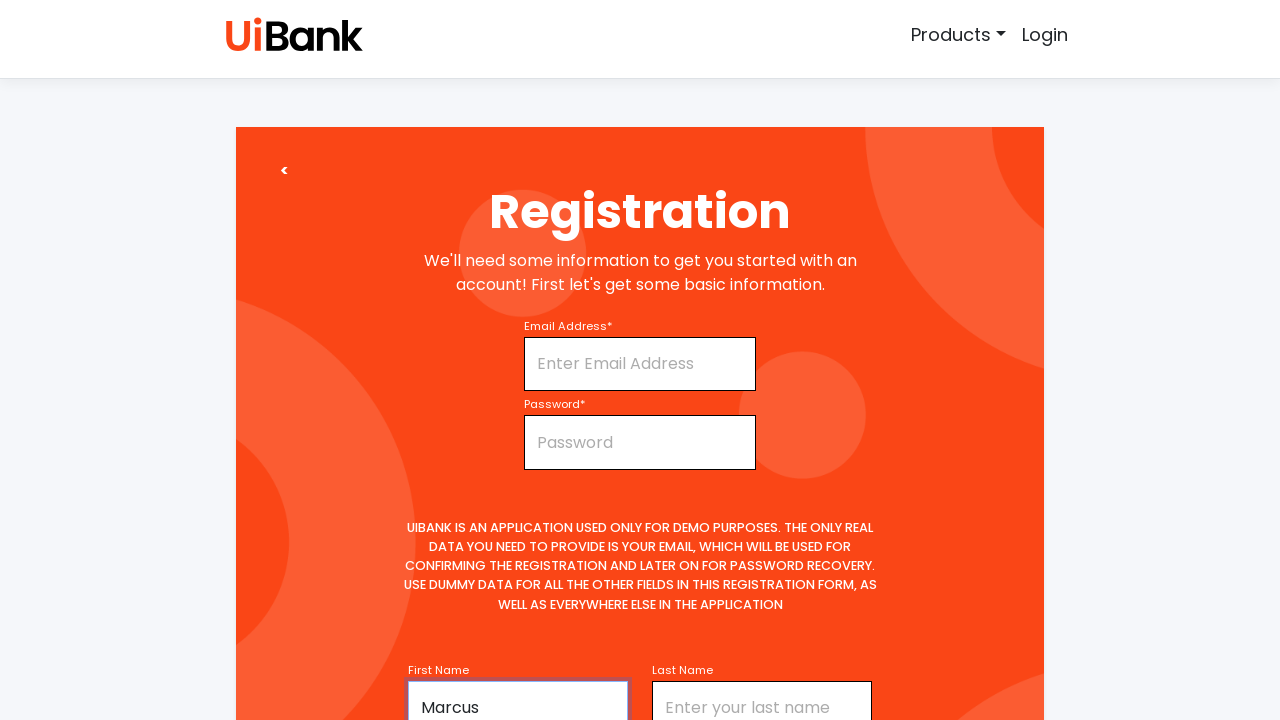

Filled middle name field with 'James' on #middleName
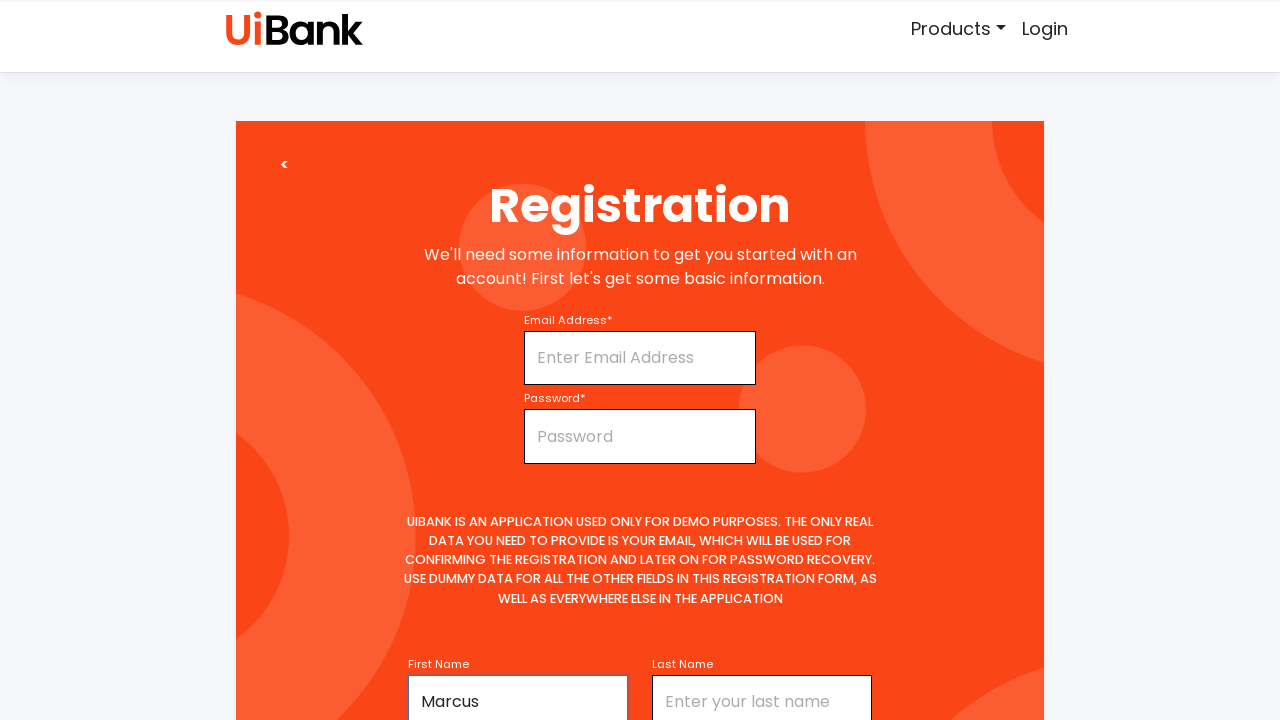

Filled last name field with 'Henderson' on #lastName
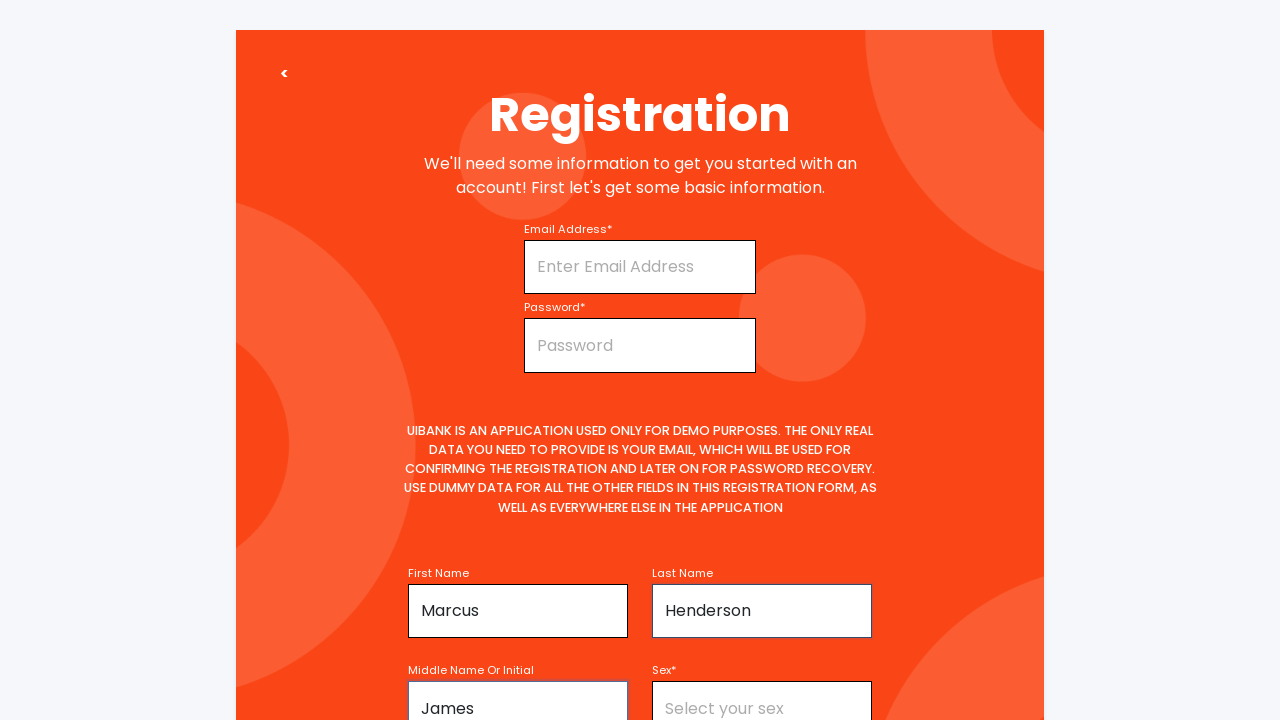

Filled date of birth field with '15/08/1995' on #age
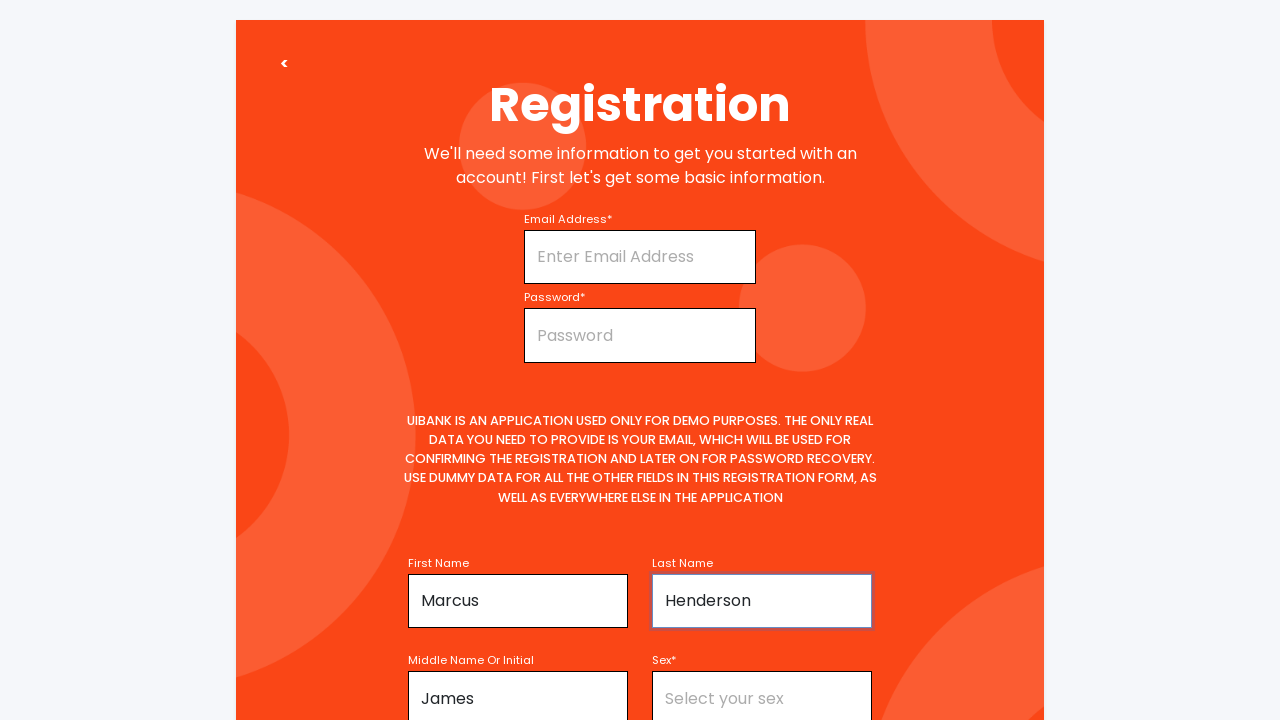

Selected 'Single' from marital status dropdown on #maritalStatus
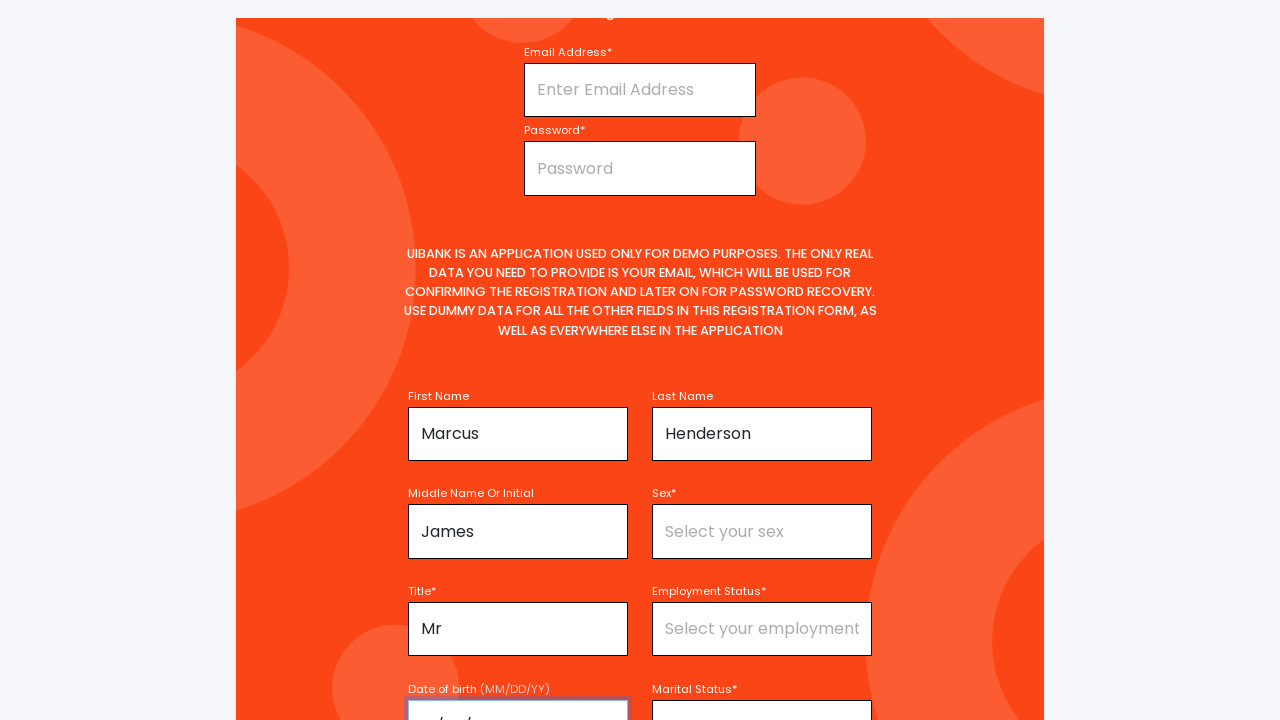

Filled username field with 'mhenderson92' on #username
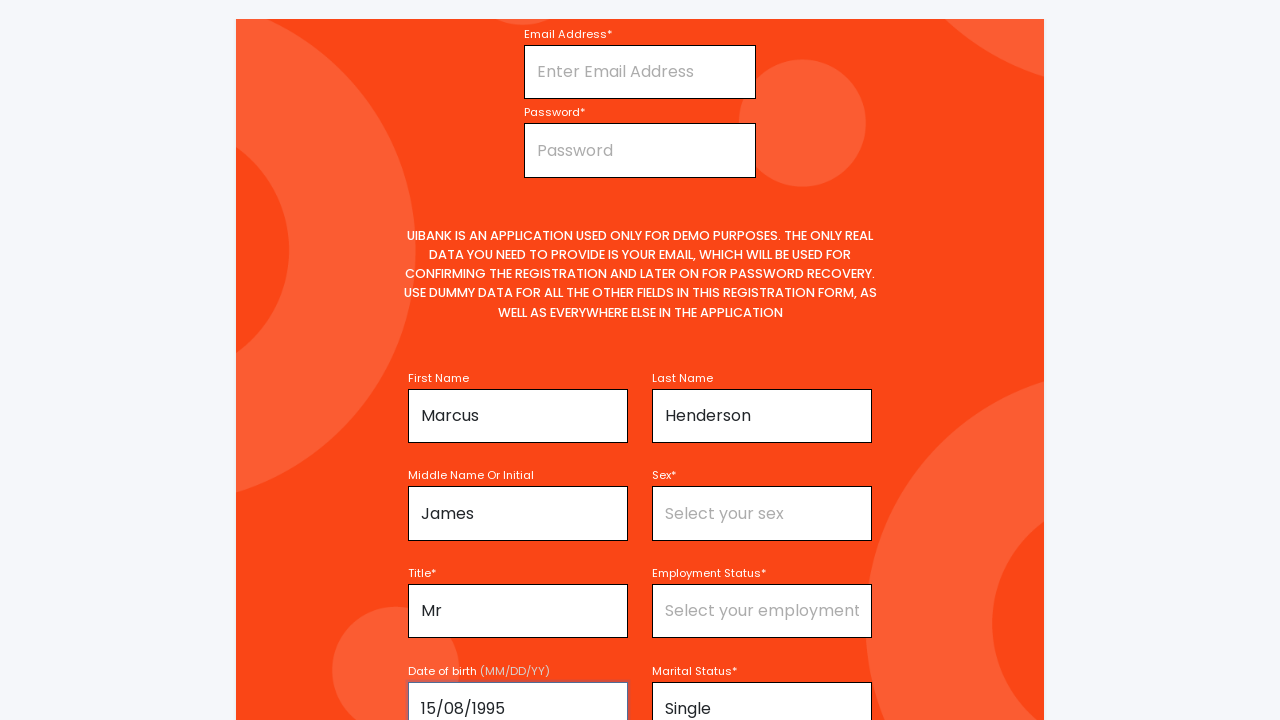

Filled email field with 'marcus.henderson@example.com' on #email
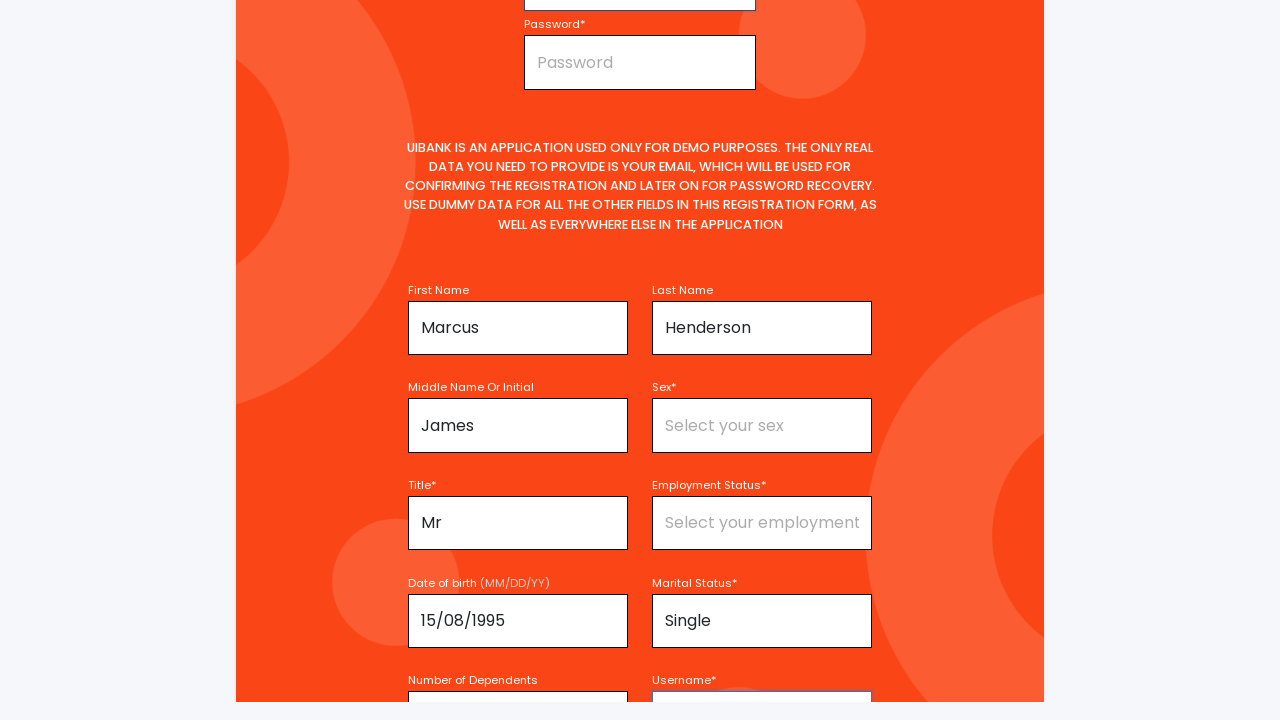

Filled password field with 'SecurePass123' on #password
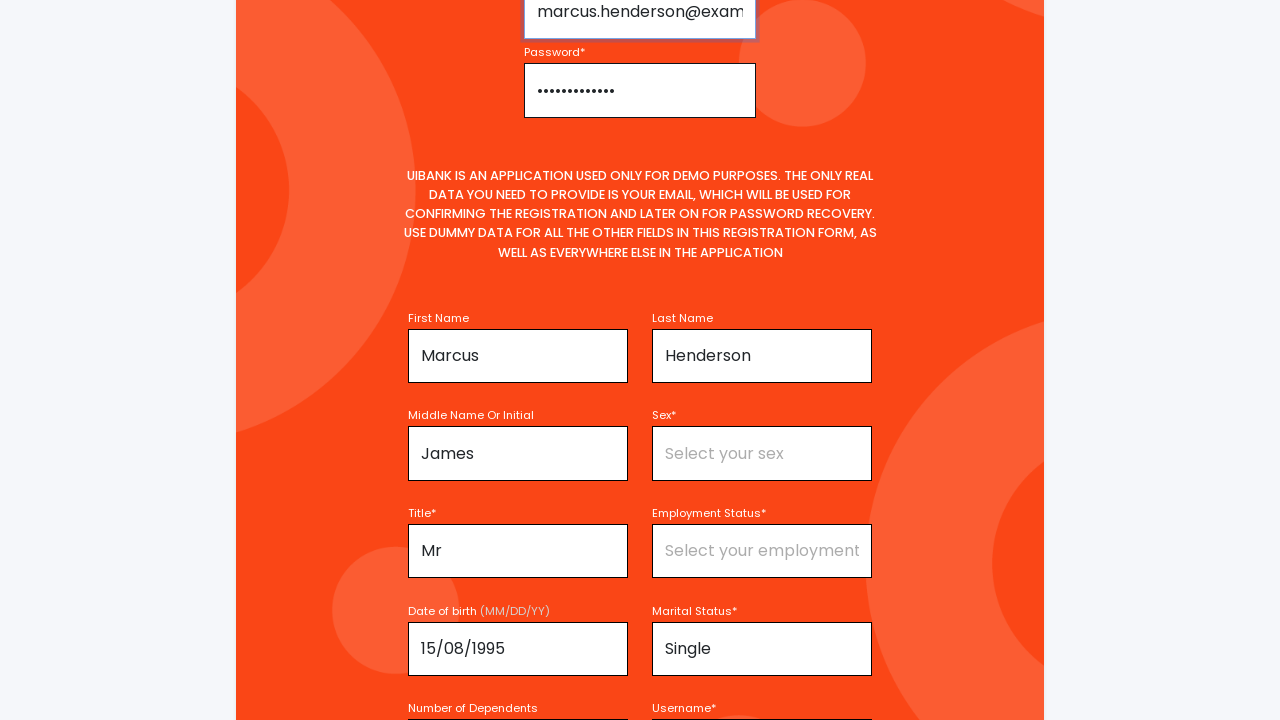

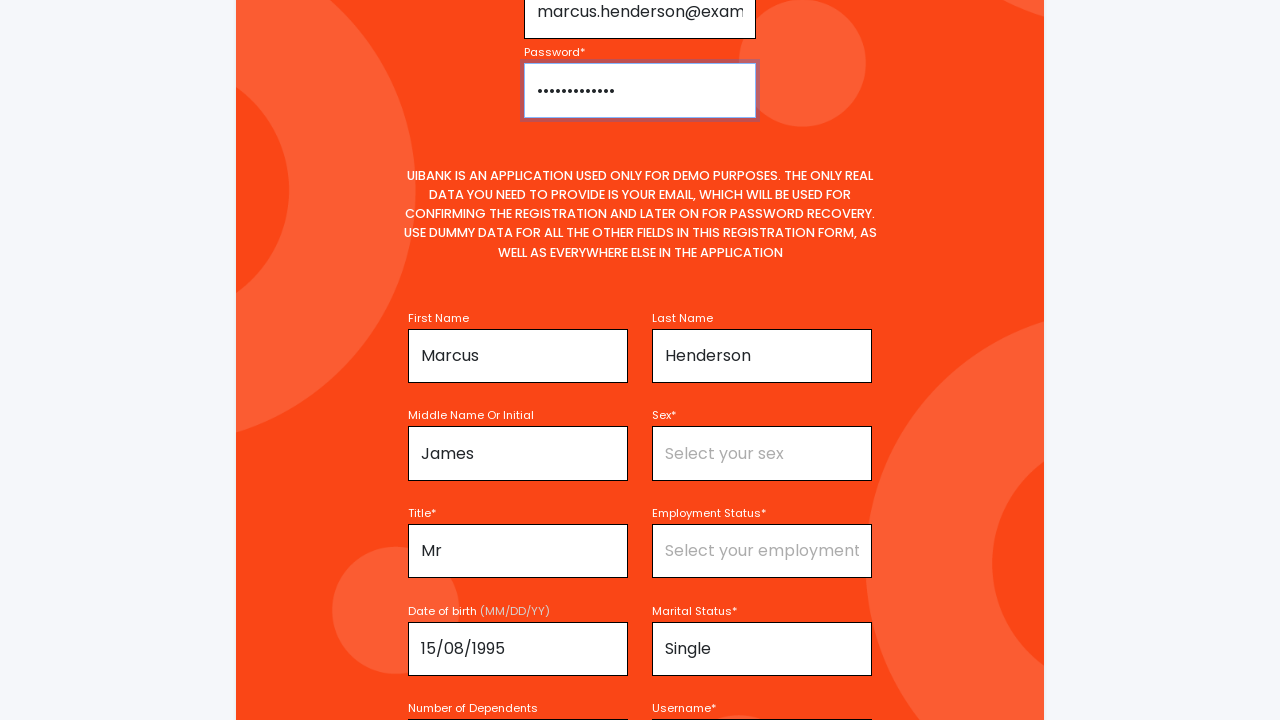